Tests hover functionality by moving mouse over the third image and verifying that text appears on hover

Starting URL: http://the-internet.herokuapp.com/hovers

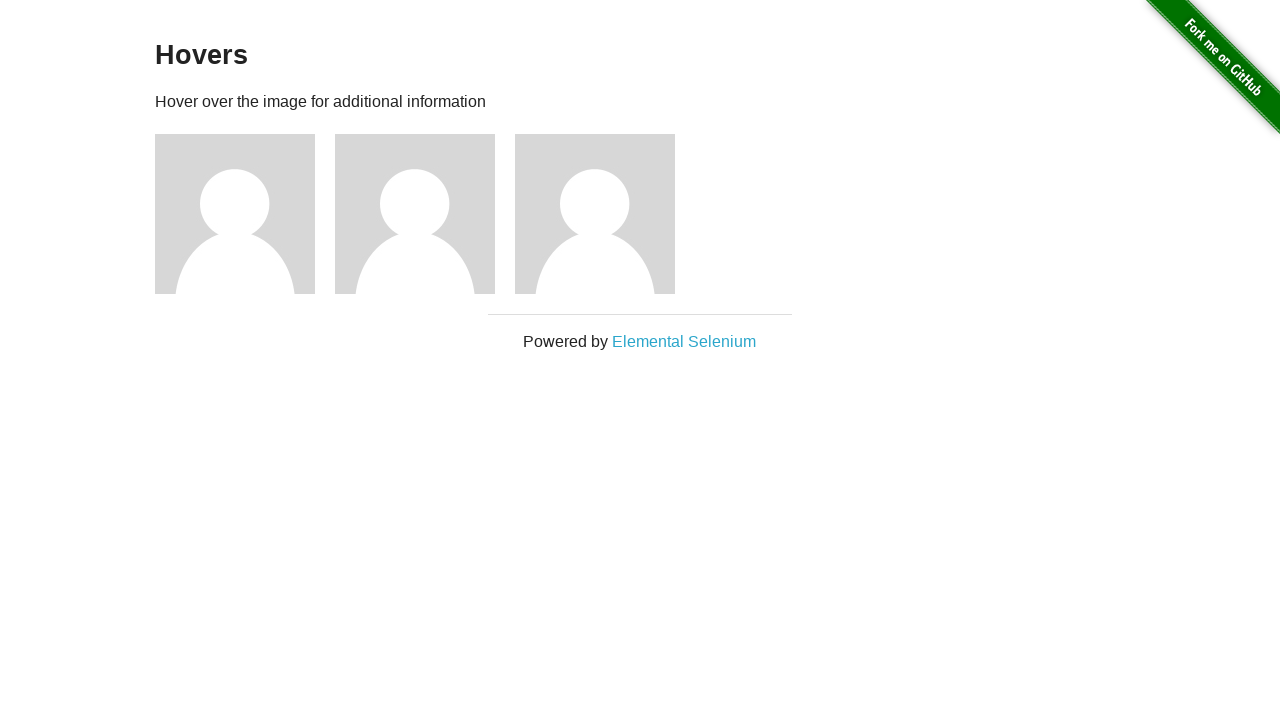

Navigated to hovers page
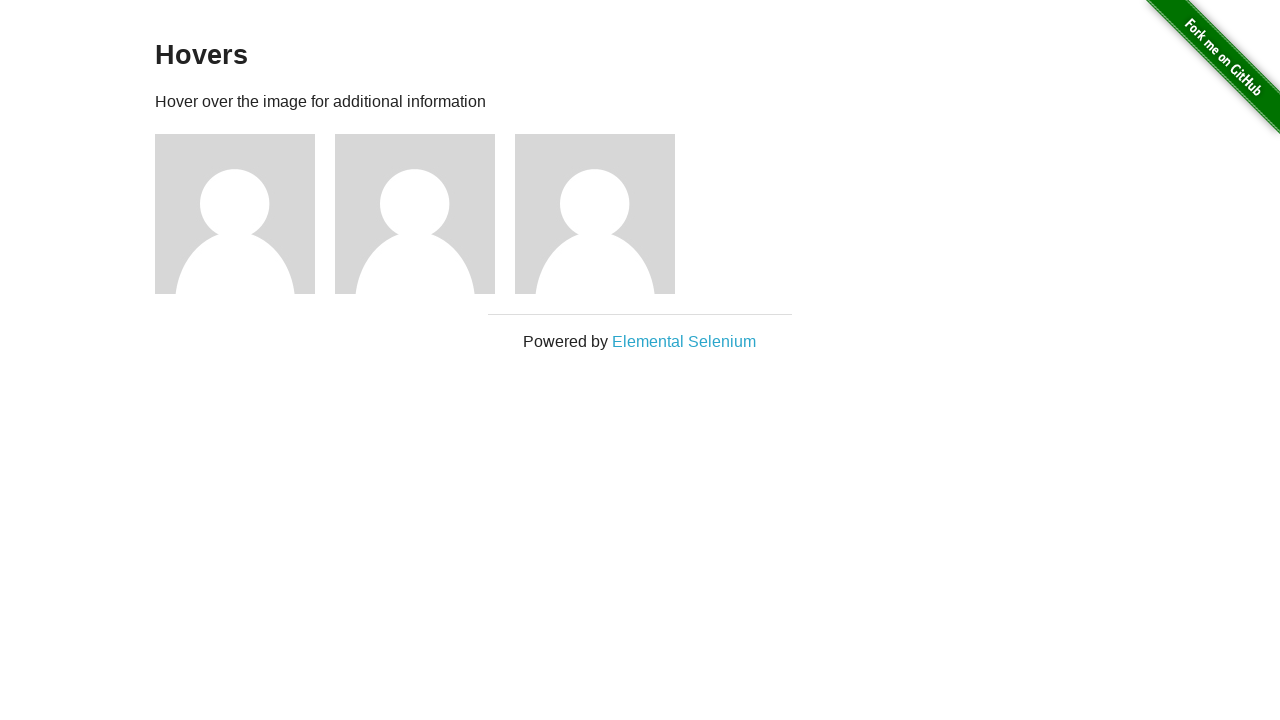

Hovered over the third image at (605, 214) on div.figure >> nth=2
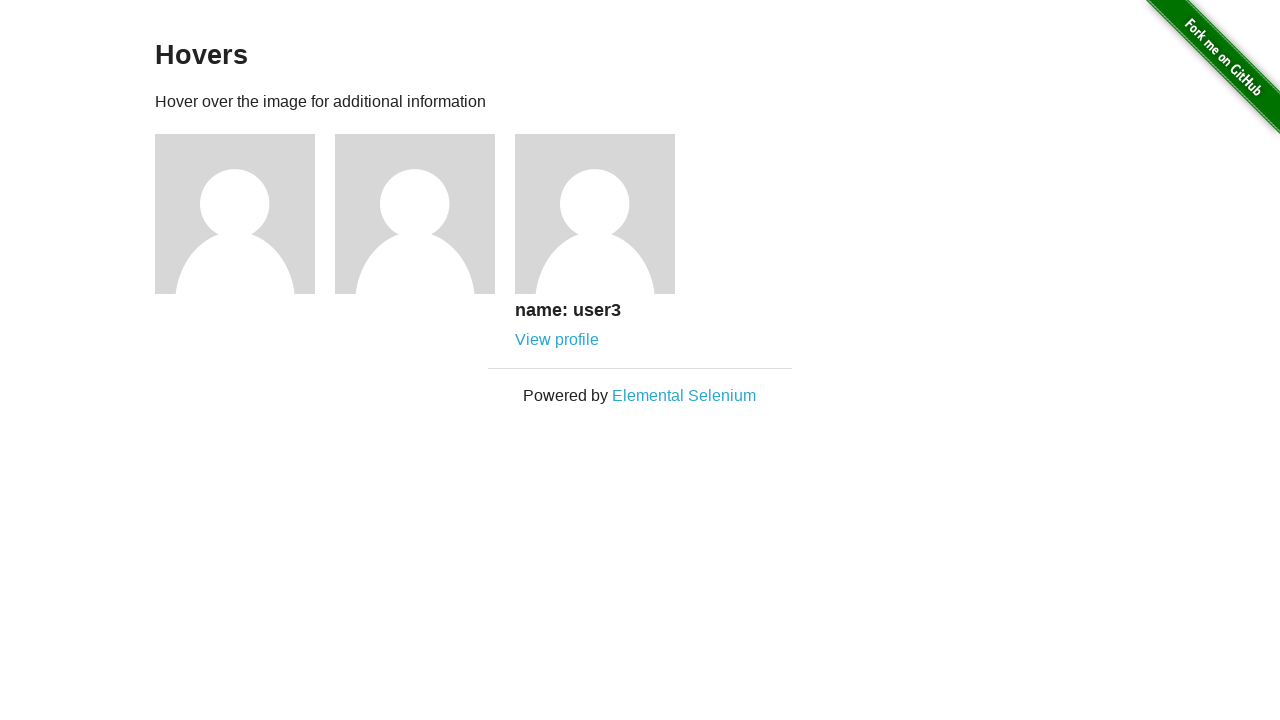

Hover text appeared on the third image
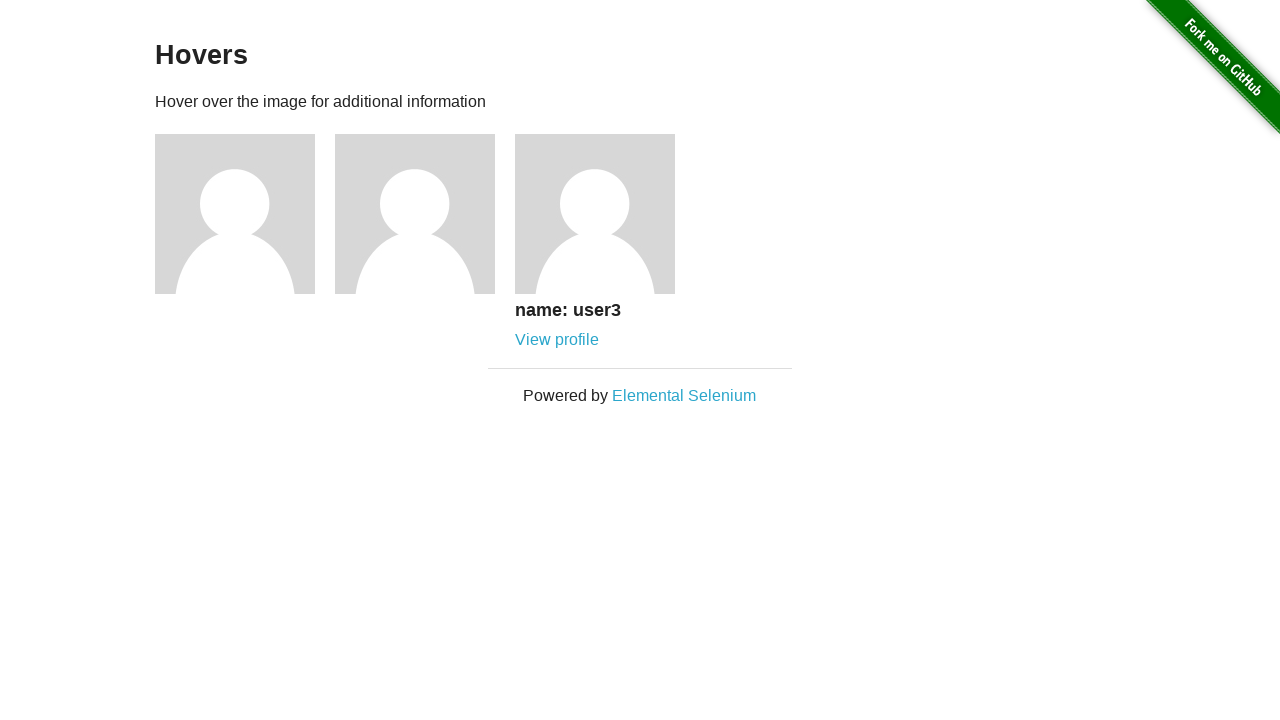

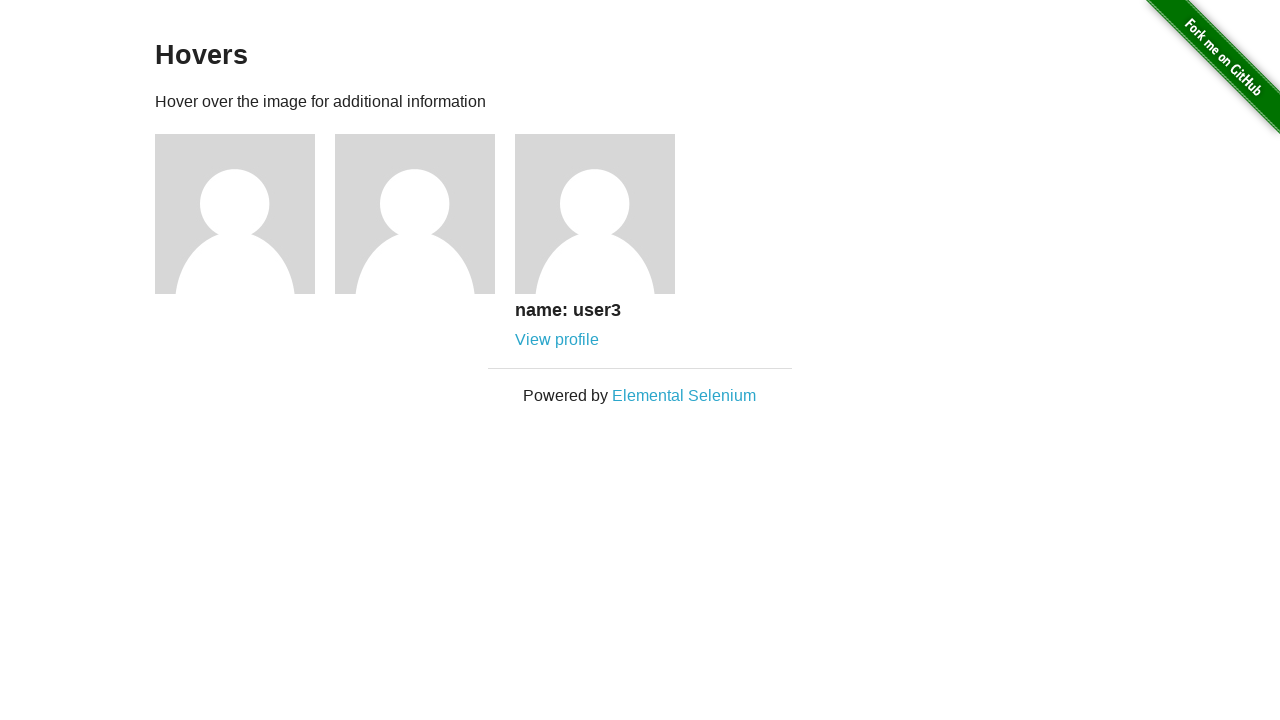